Tests a vegetable shopping website by searching for products containing 'ca', verifying the number of visible products, adding items to cart by clicking buttons, and checking the brand logo text.

Starting URL: https://rahulshettyacademy.com/seleniumPractise/#/

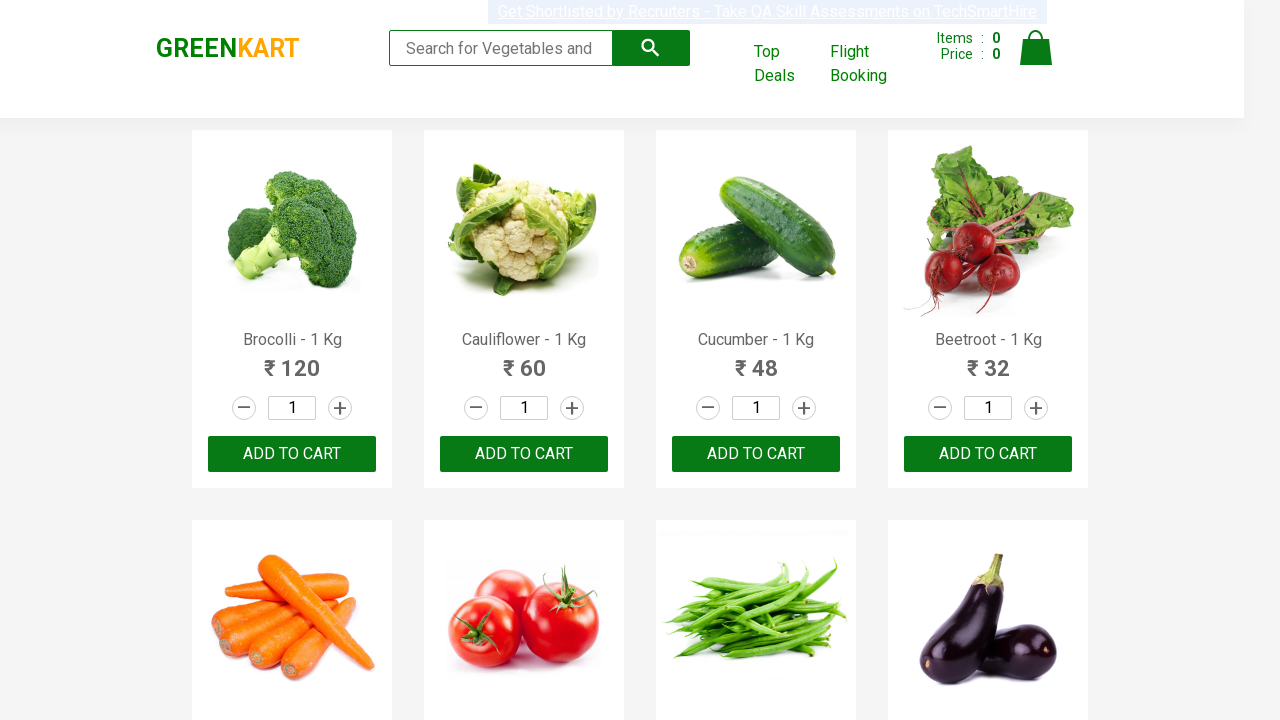

Typed 'ca' in the search box to filter products on .search-keyword
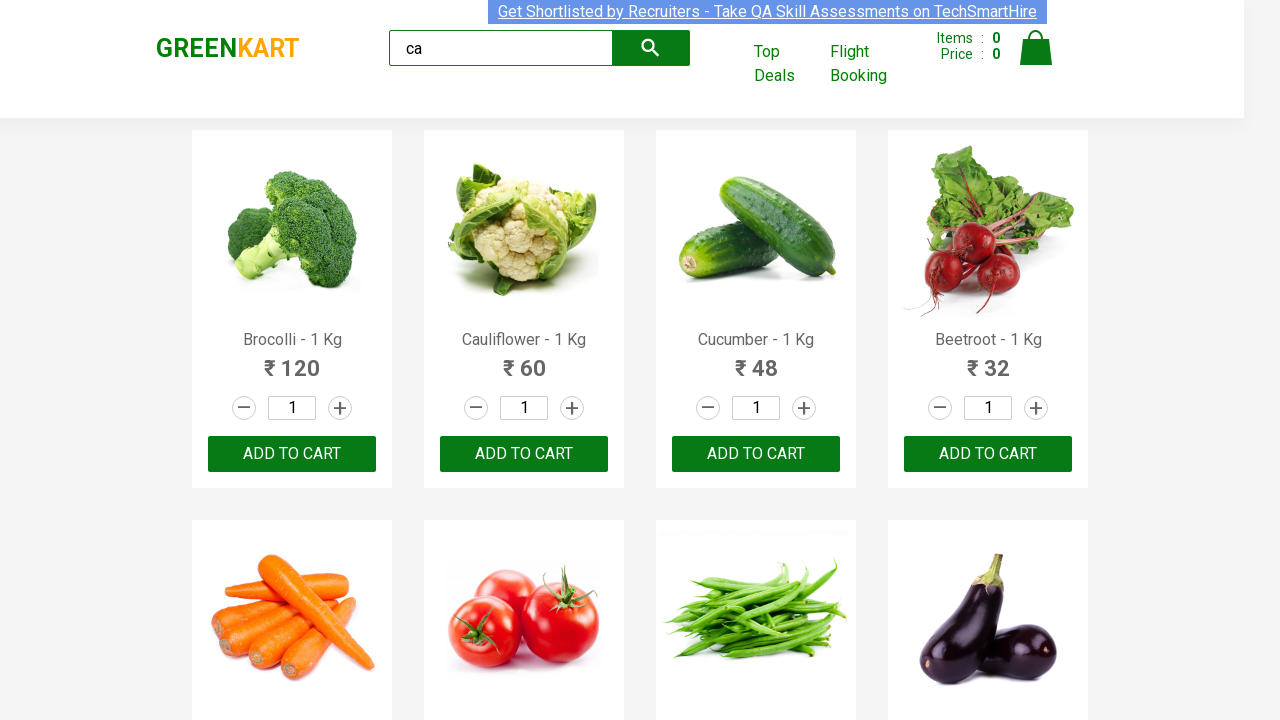

Waited 2 seconds for products to load
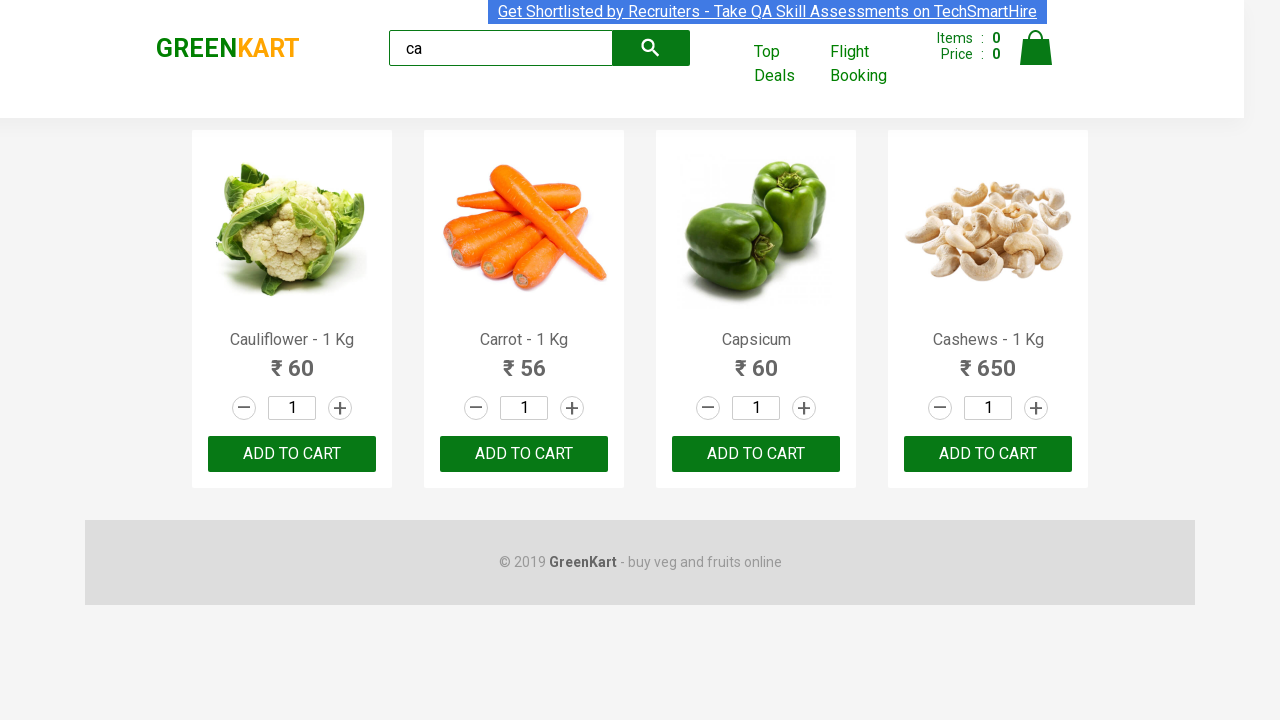

Verified that product elements are displayed on the page
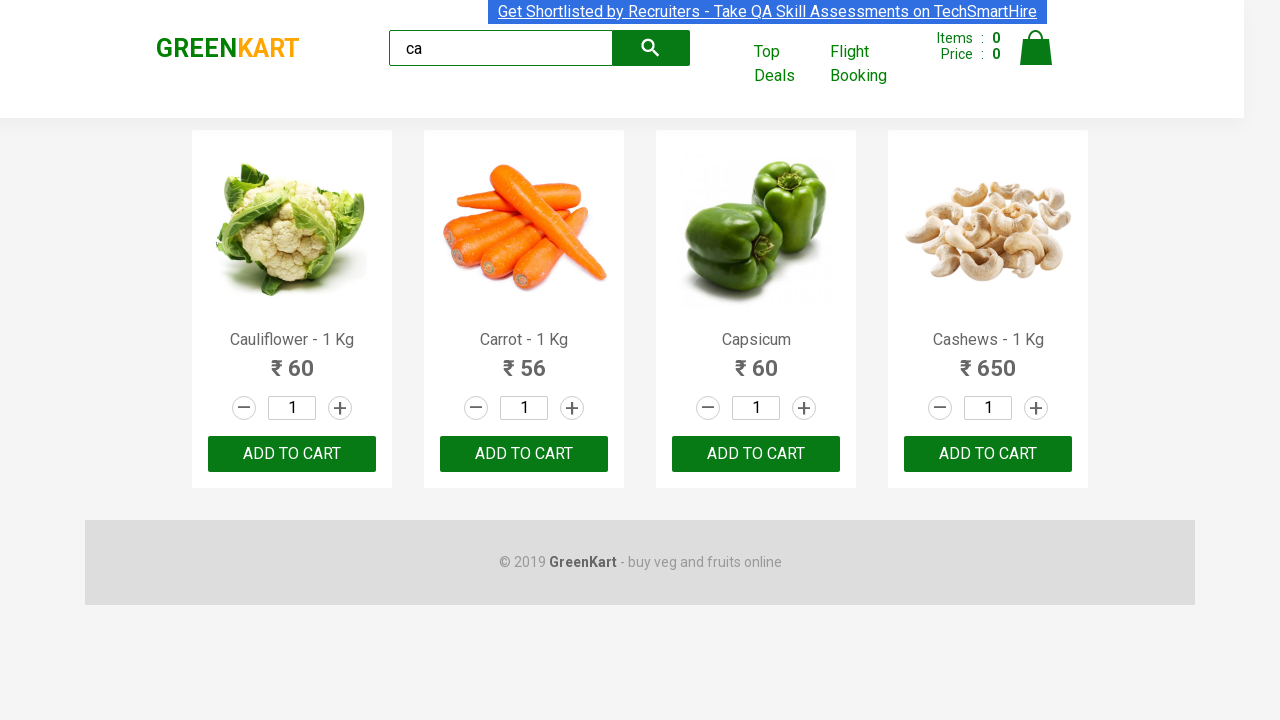

Clicked ADD TO CART button on the third product at (756, 454) on .products .product >> nth=2 >> text=ADD TO CART
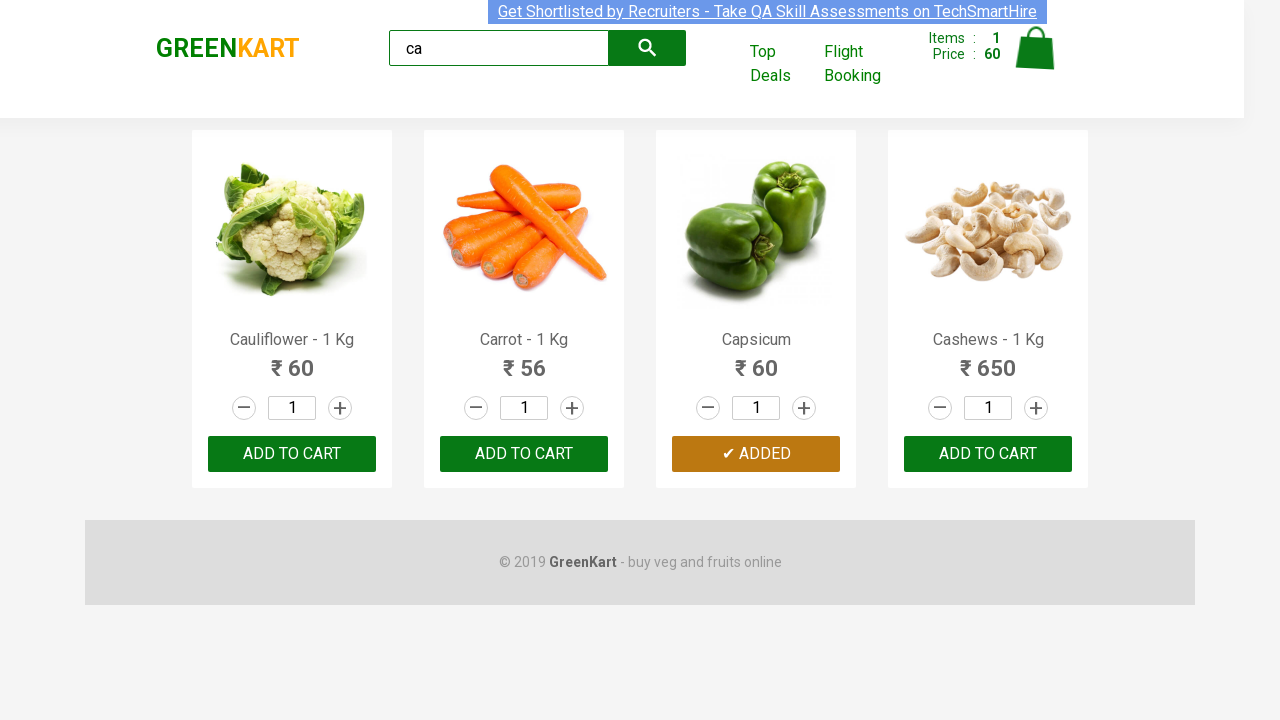

Retrieved 4 products from the page
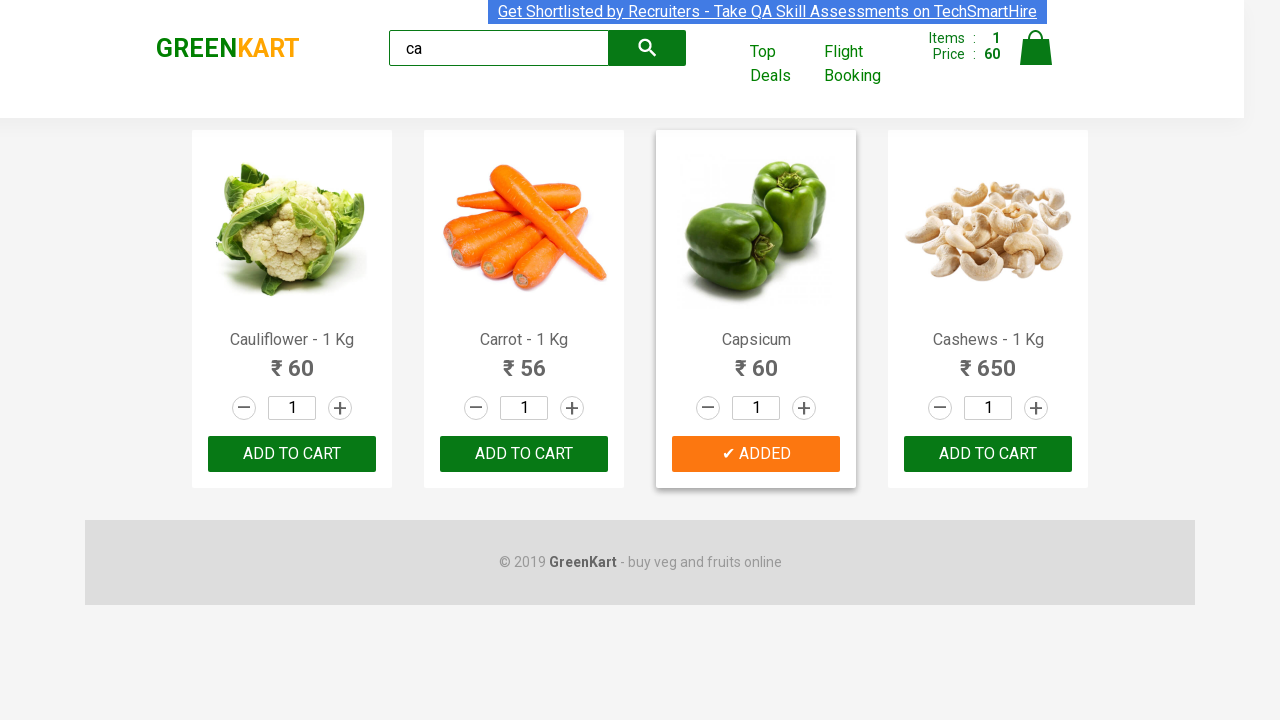

Found product containing 'Cashews' and clicked ADD TO CART button at (988, 454) on .products .product >> nth=3 >> button
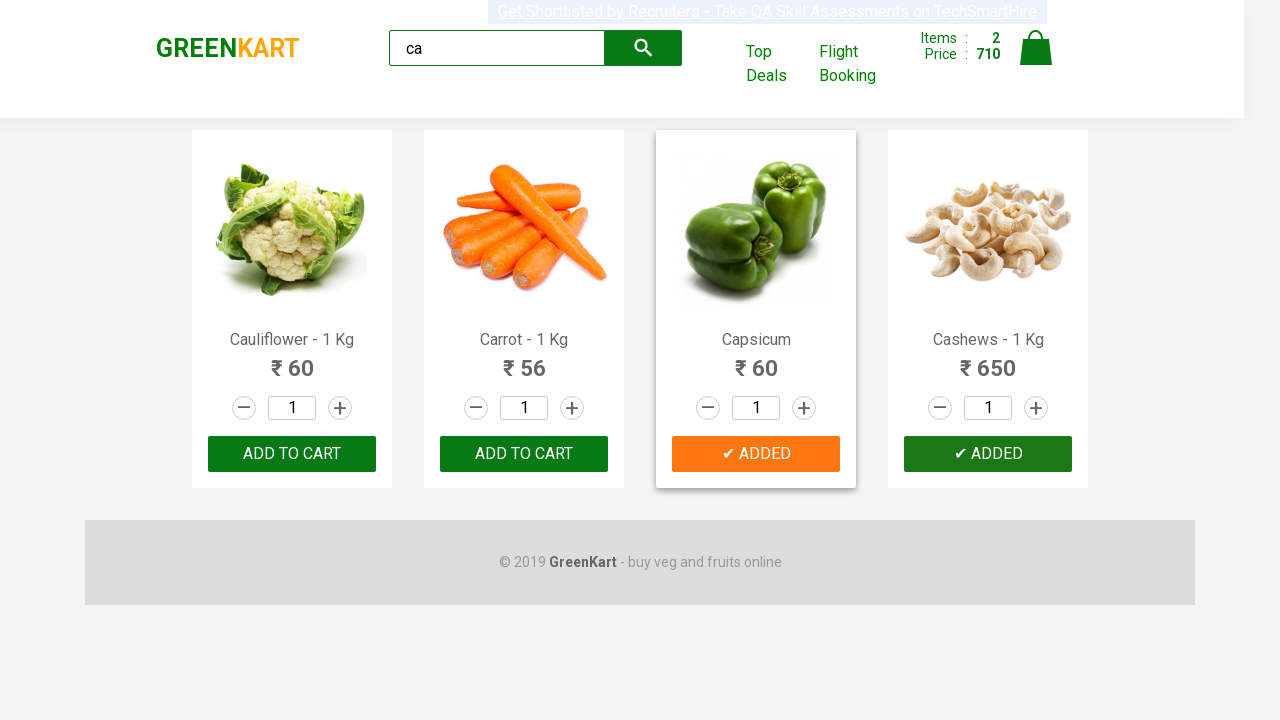

Retrieved brand text: 'GREENKART'
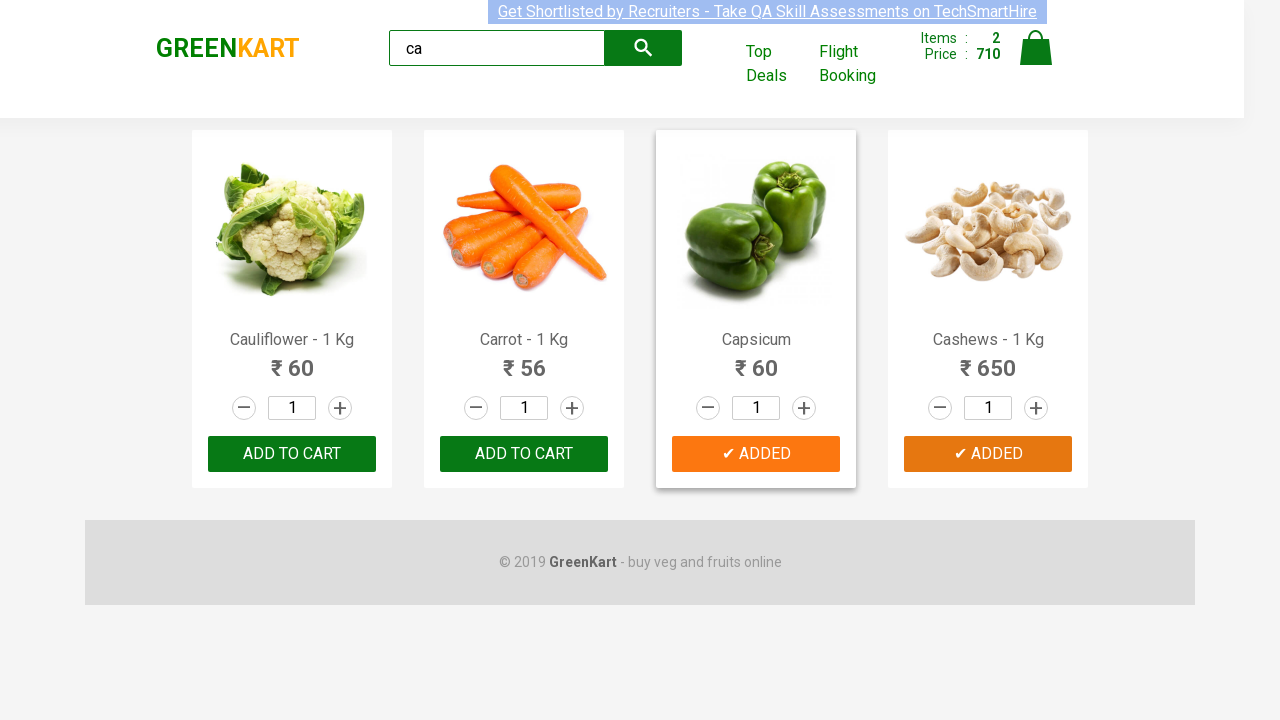

Clicked ADD TO CART button on the third product again at (756, 454) on .products .product >> nth=2 >> text=ADD TO CART
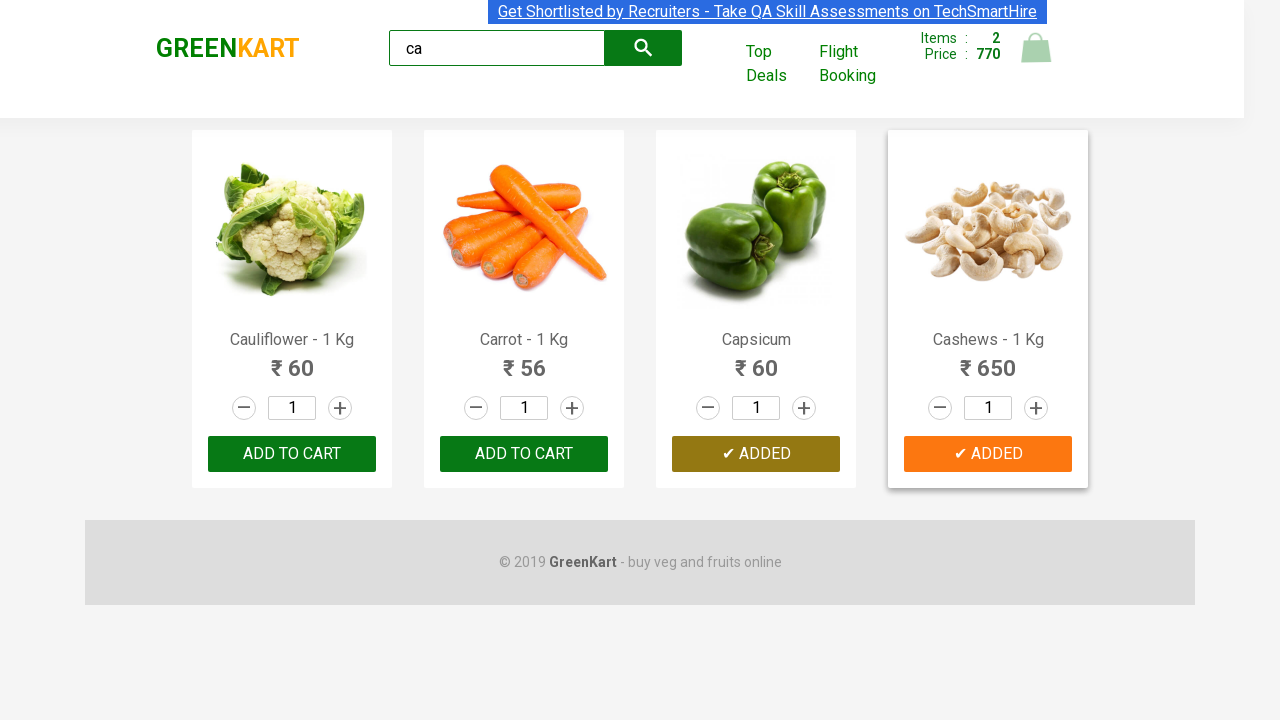

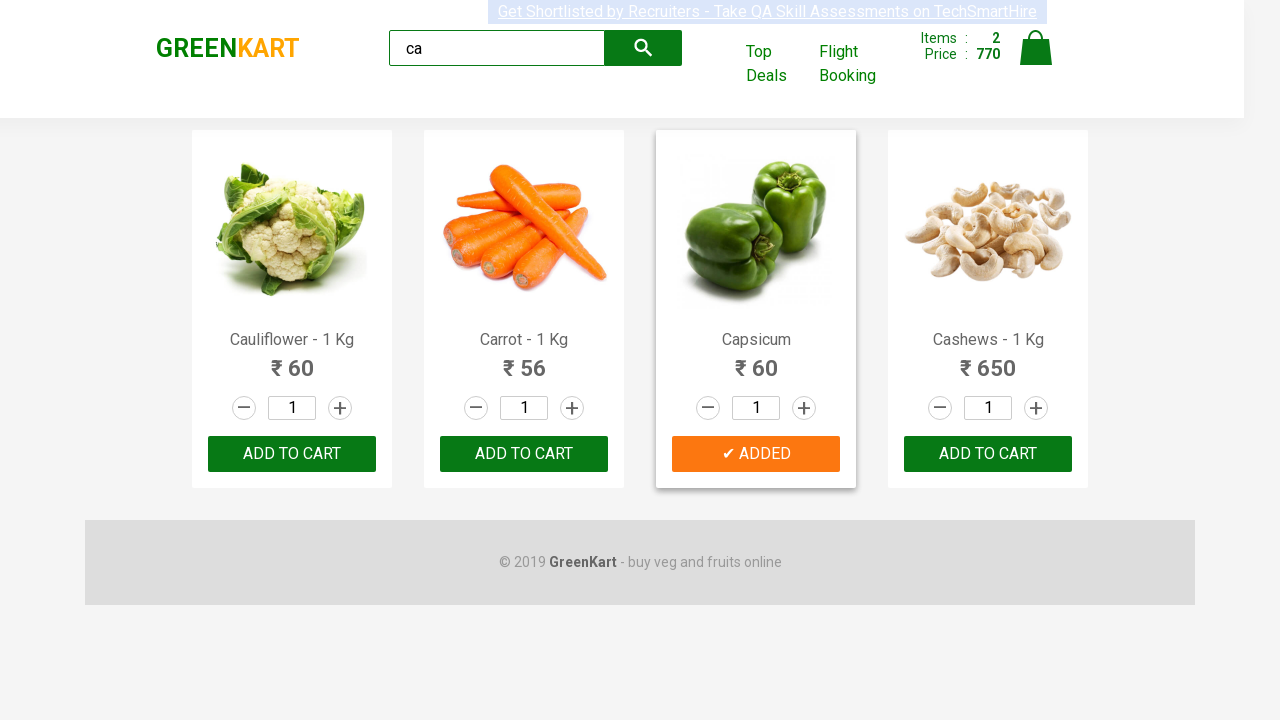